Tests e-commerce search functionality and add-to-cart feature by searching for products, verifying search results, and adding specific items to cart

Starting URL: https://rahulshettyacademy.com/seleniumPractise/

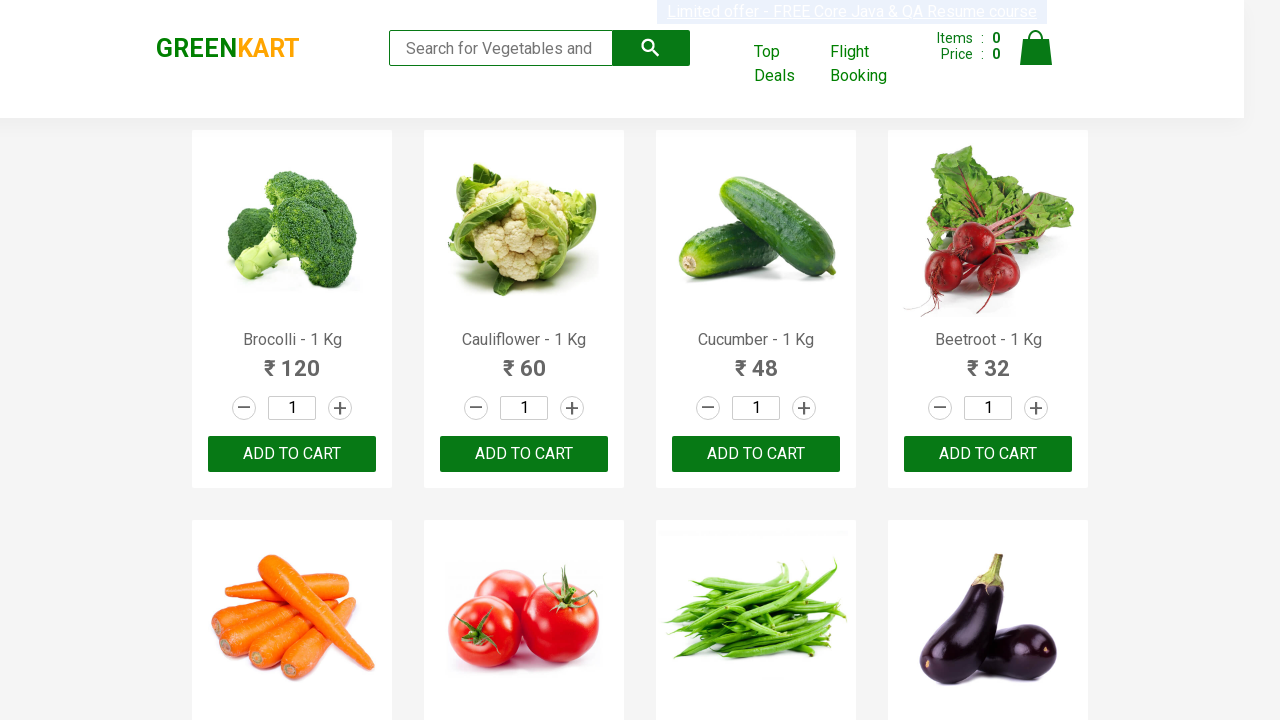

Filled search field with 'ca' to filter products on input[type='search']
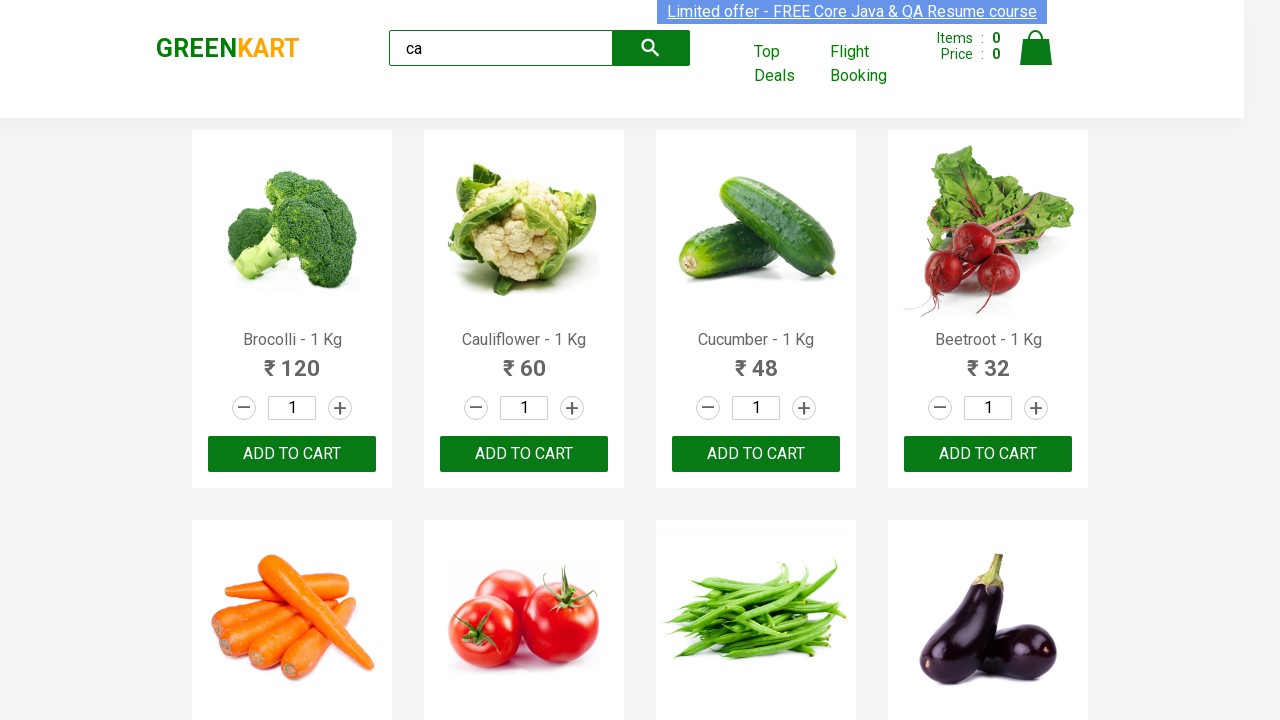

Waited for filtered products to be visible
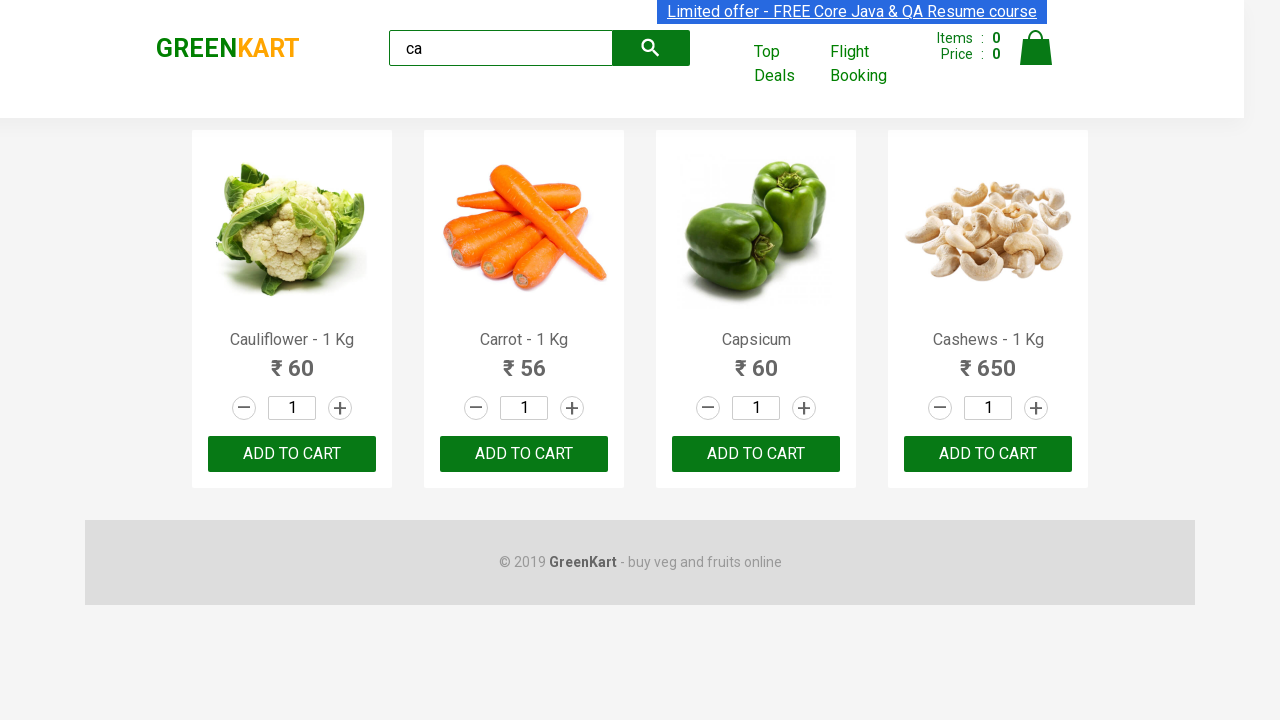

Clicked ADD TO CART button for 4th visible product at (988, 454) on .products .product >> nth=3 >> text=ADD TO CART
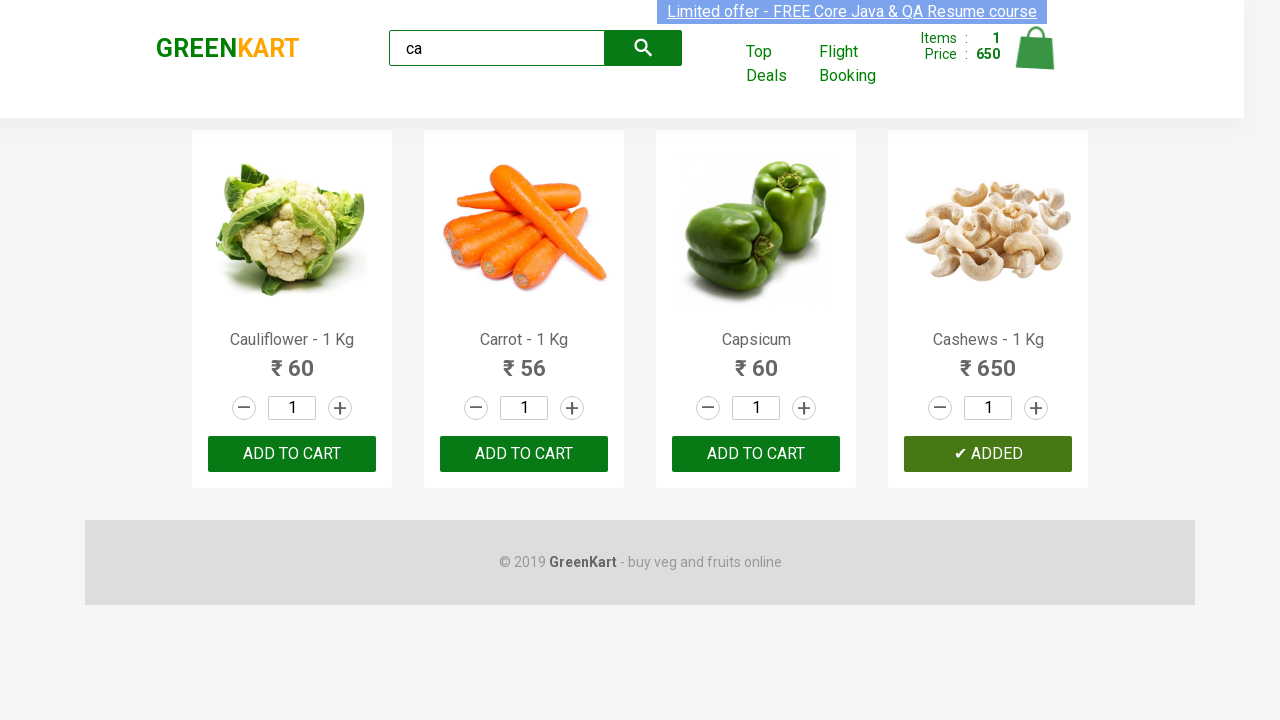

Found and clicked ADD TO CART for Cashew product at (988, 454) on .products .product >> nth=3 >> button
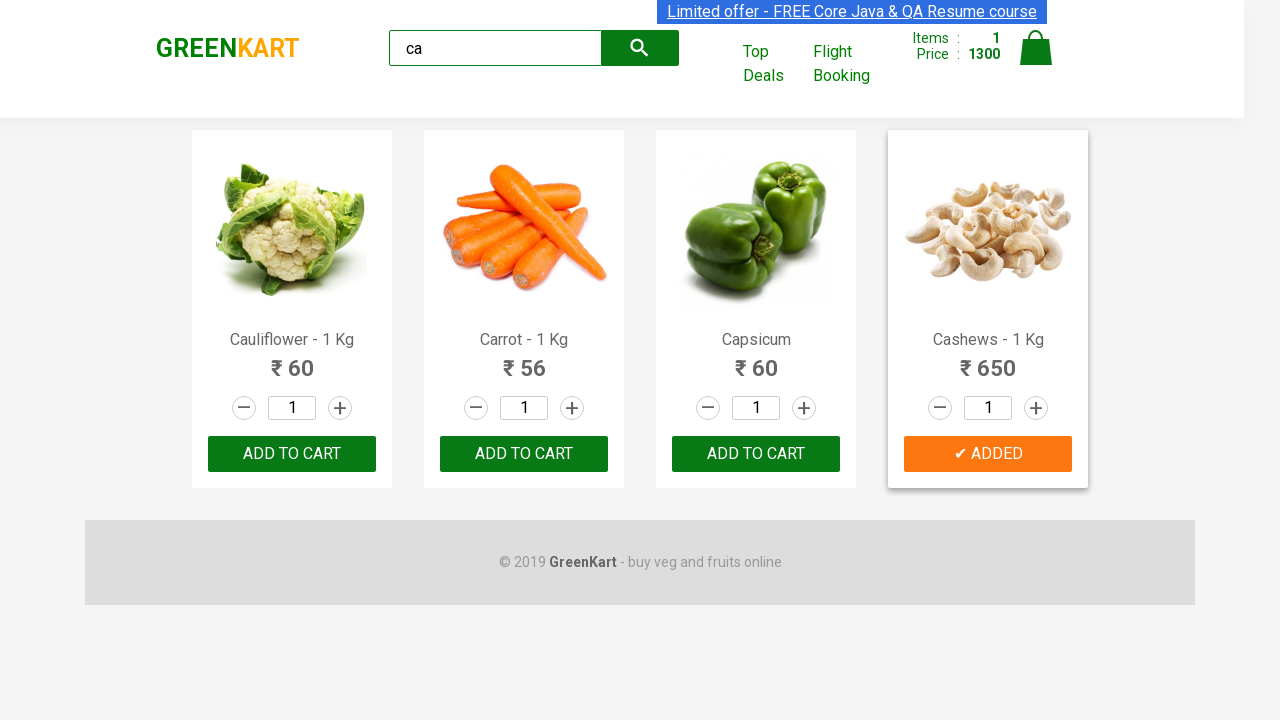

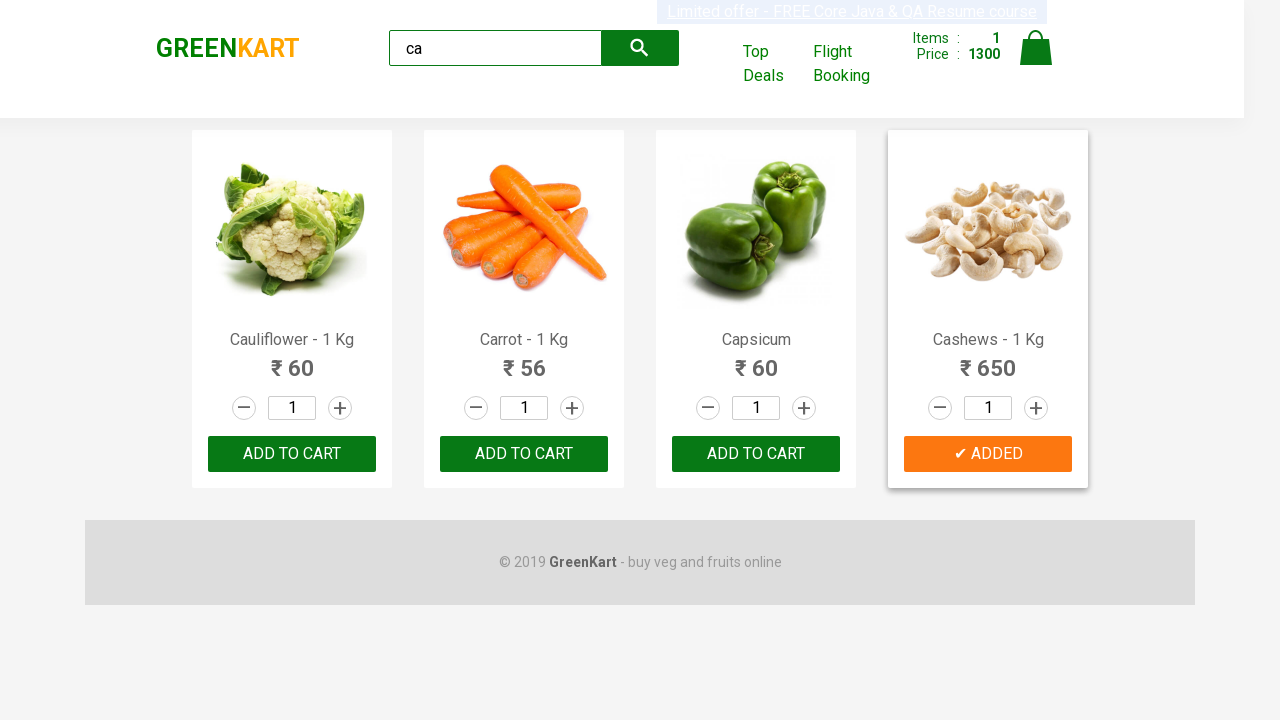